Tests sending a keyboard key (SPACE) to a specific element and verifies the page correctly displays what key was pressed

Starting URL: http://the-internet.herokuapp.com/key_presses

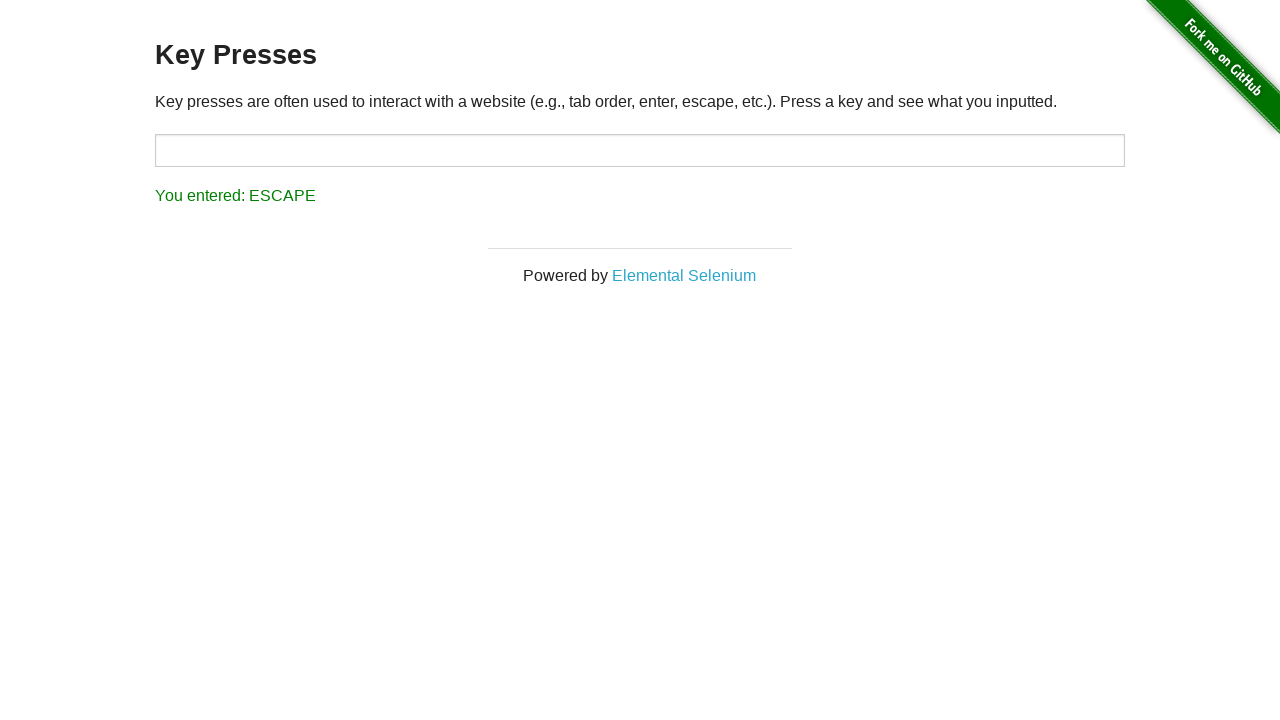

Pressed SPACE key on target input element on #target
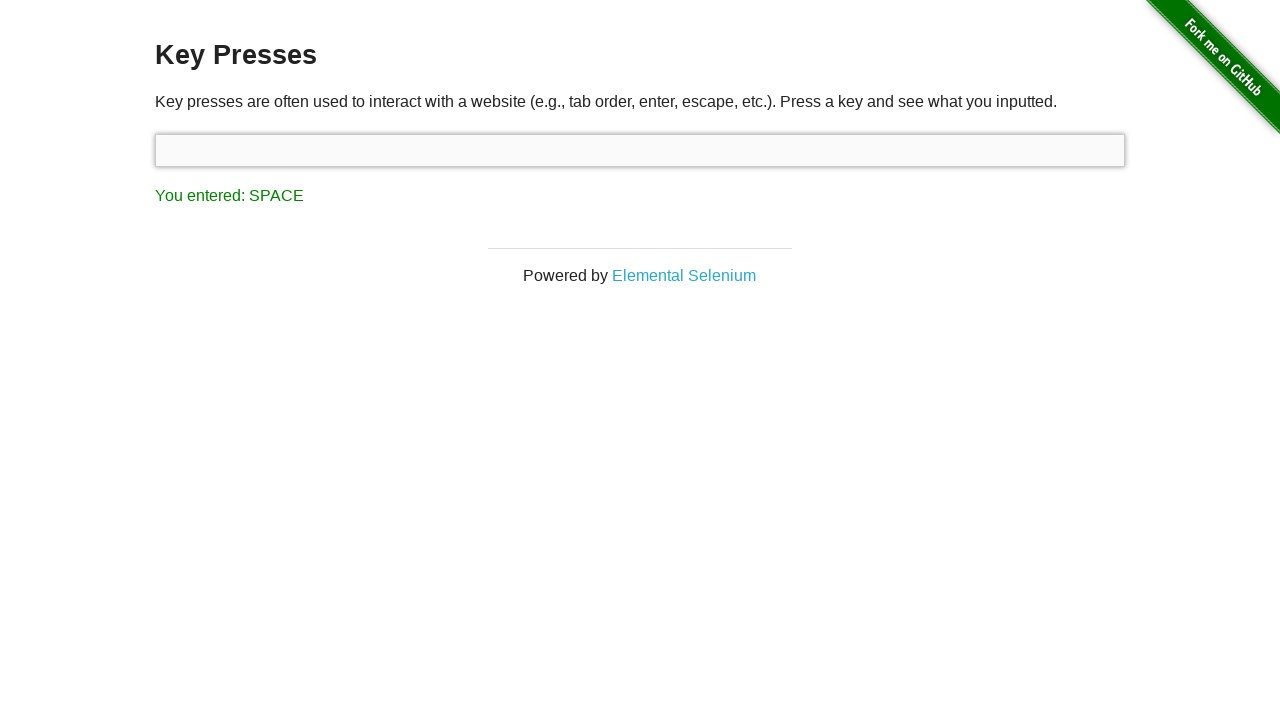

Result element loaded after pressing SPACE
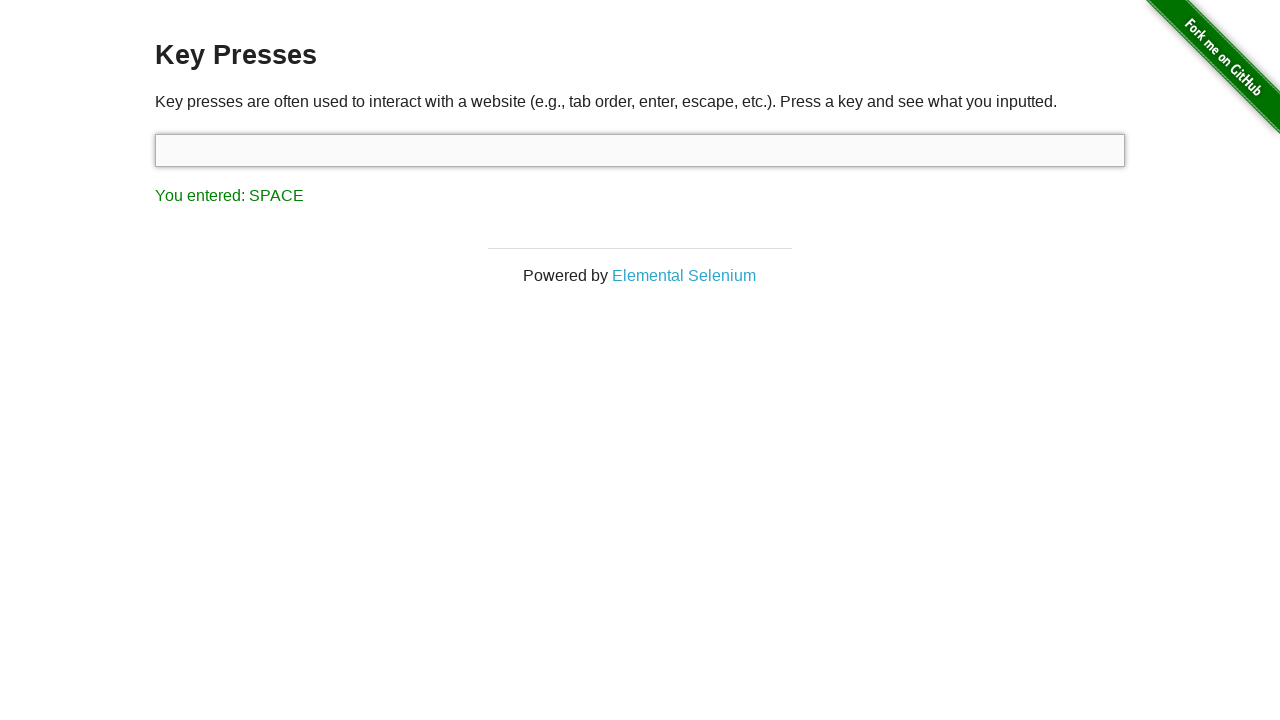

Retrieved result text content
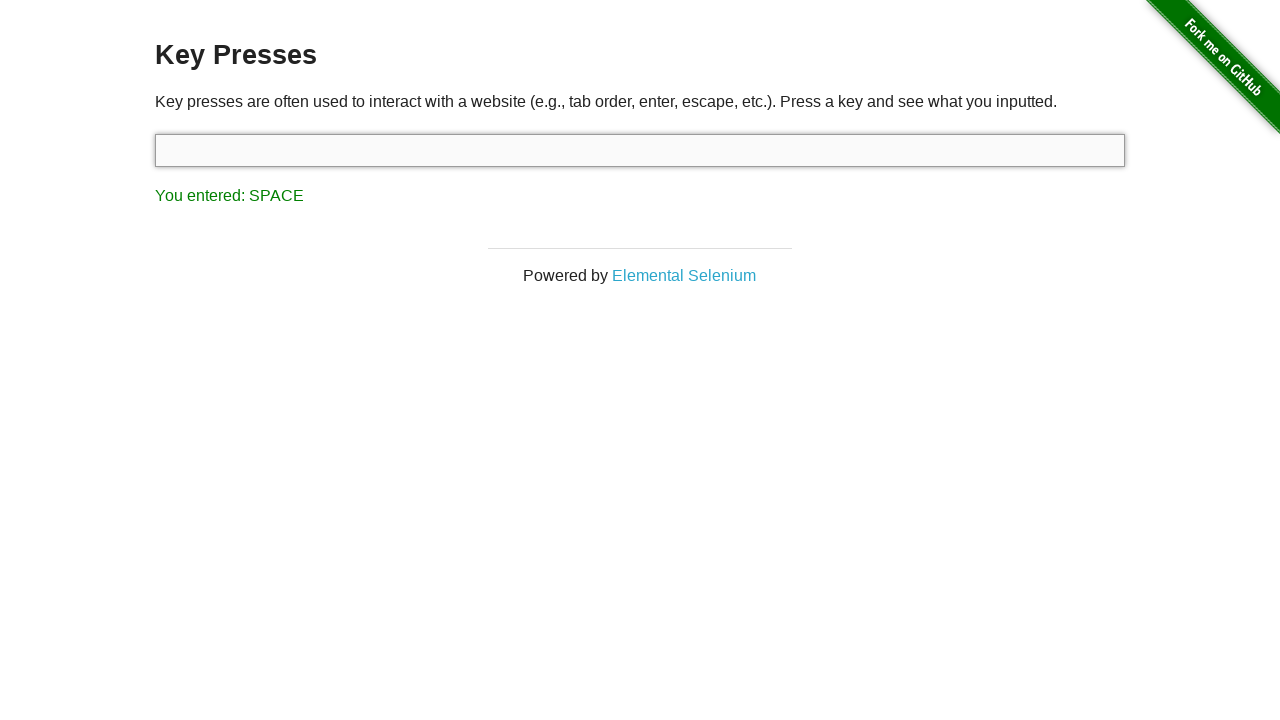

Verified that result displays 'You entered: SPACE'
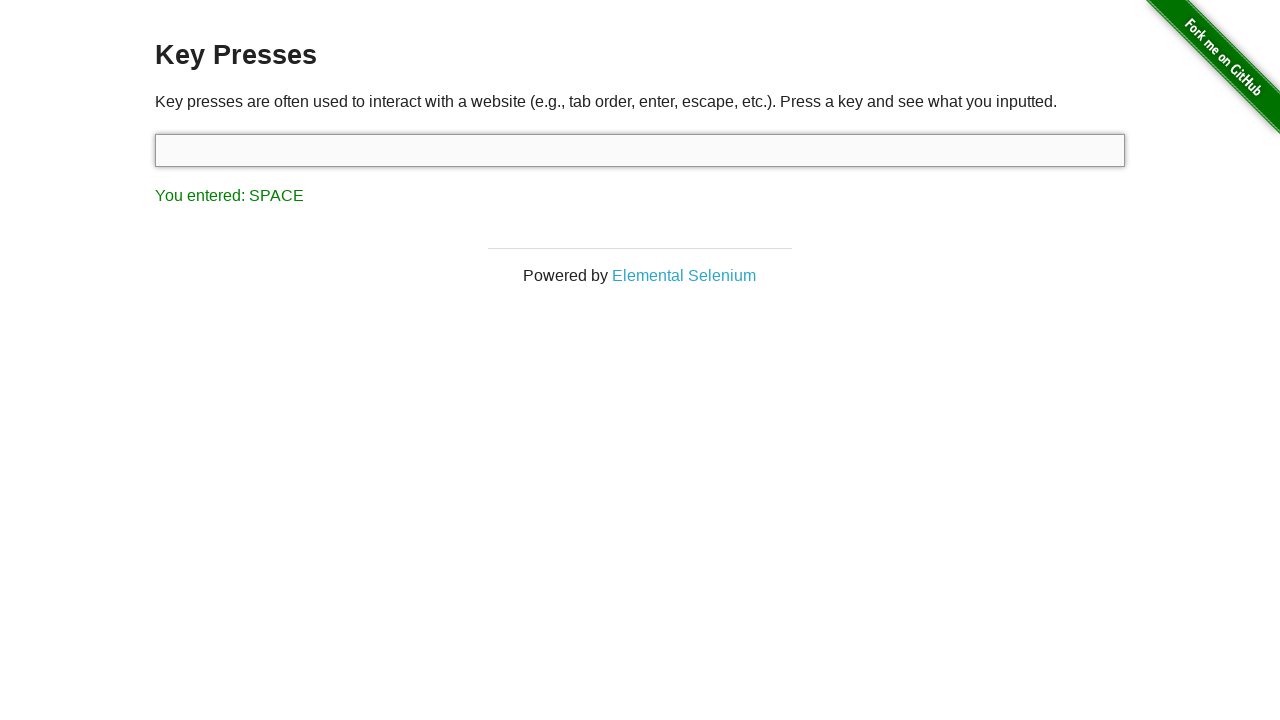

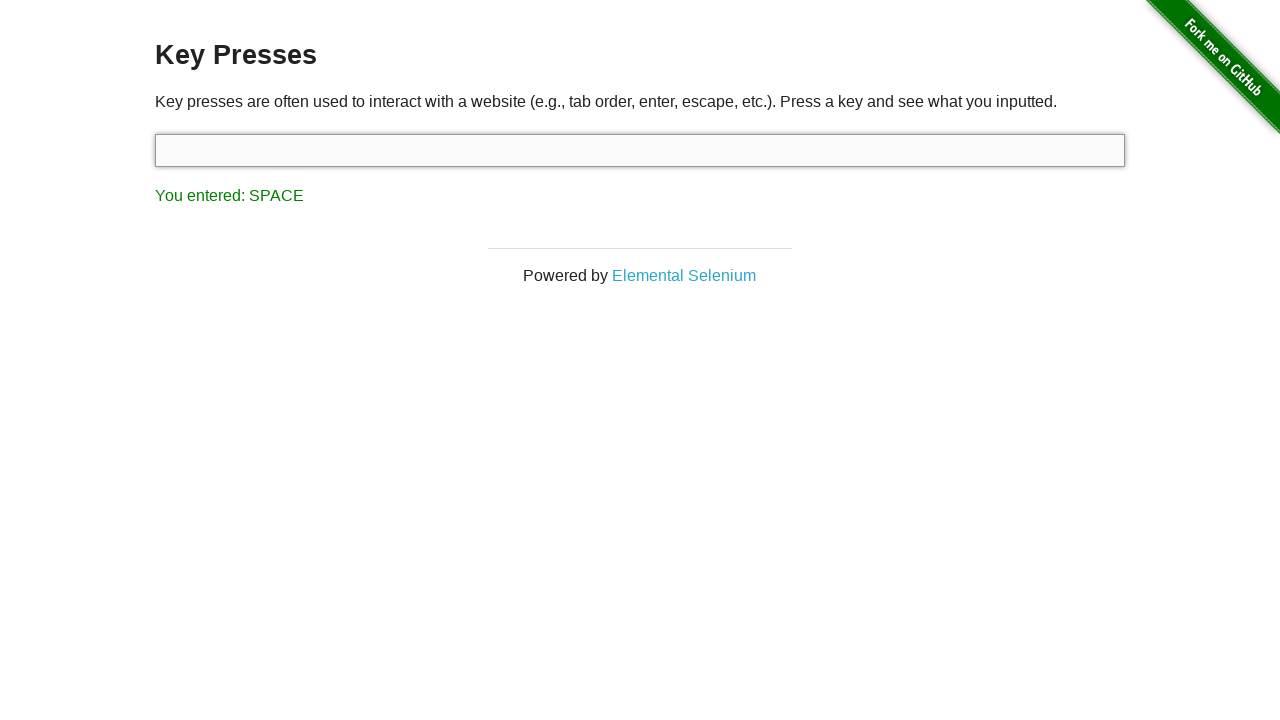